Tests a simple form by filling in first name, last name, city, and country fields using different selector strategies, then submits the form by clicking the submit button.

Starting URL: http://suninjuly.github.io/simple_form_find_task.html

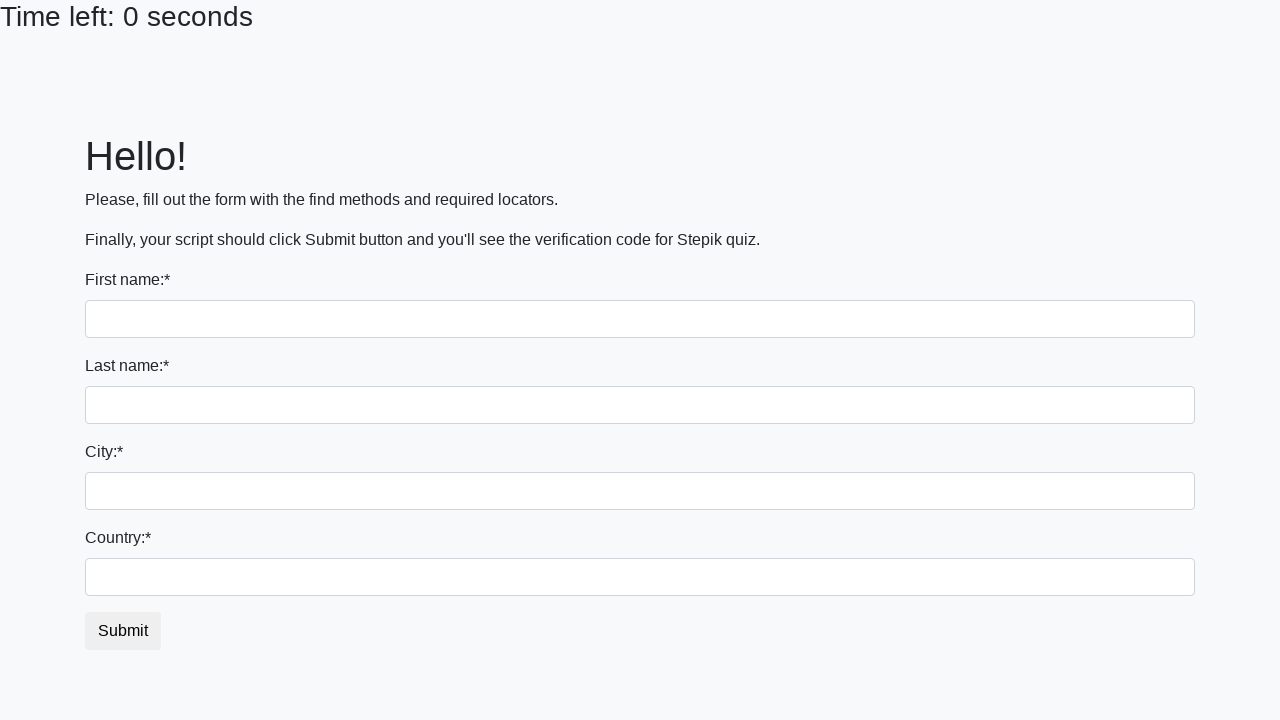

Filled first name field with 'Ilya' on input
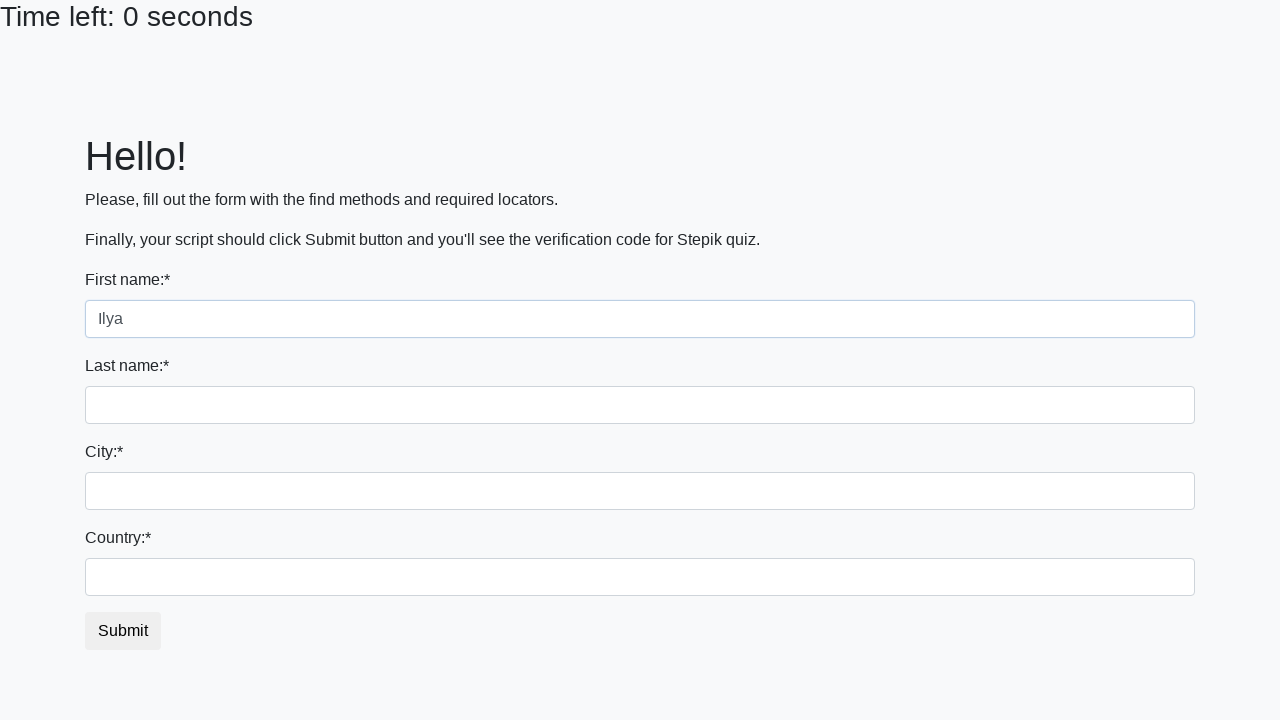

Filled last name field with 'Kosterin' on input[name='last_name']
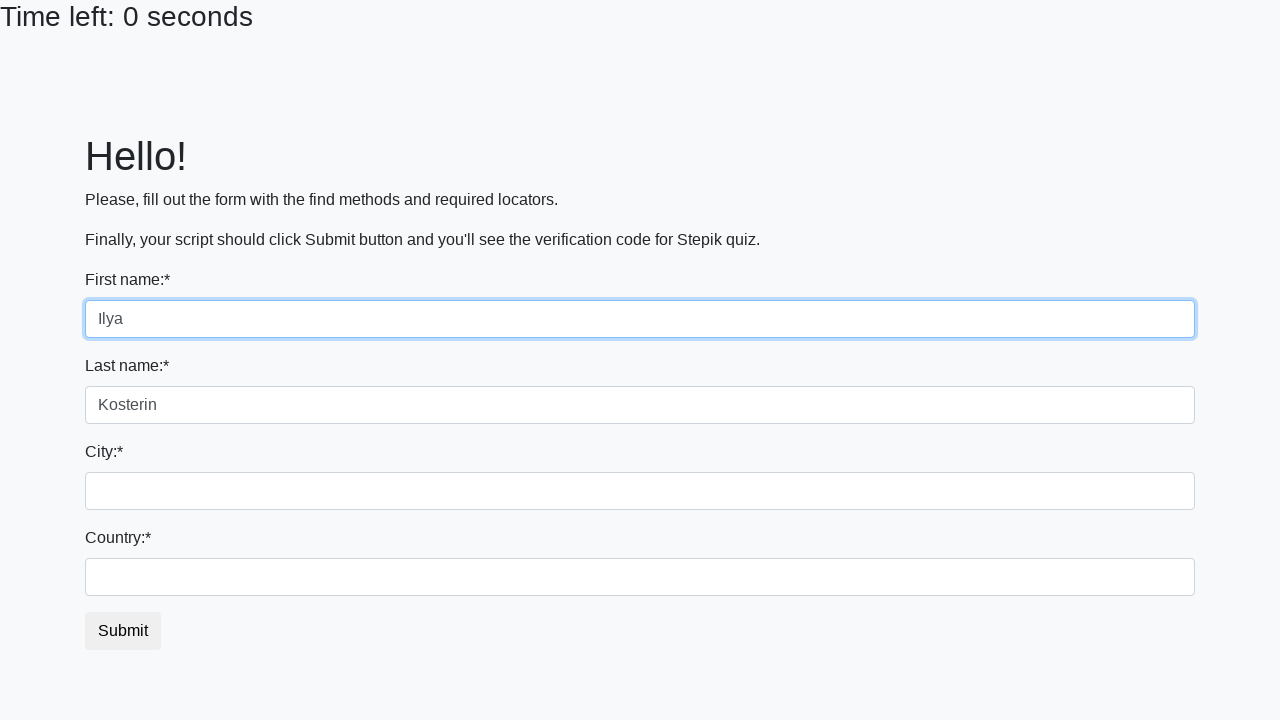

Filled city field with 'Moscow' on .city
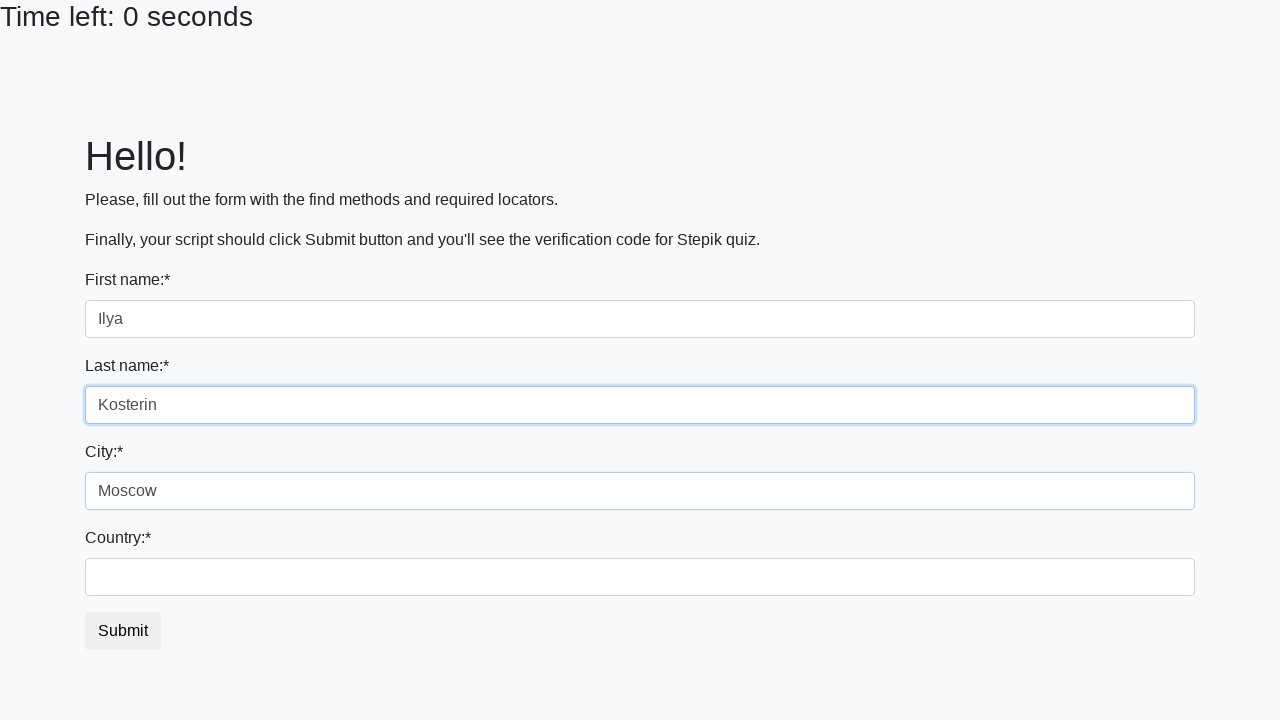

Filled country field with 'Russia' on #country
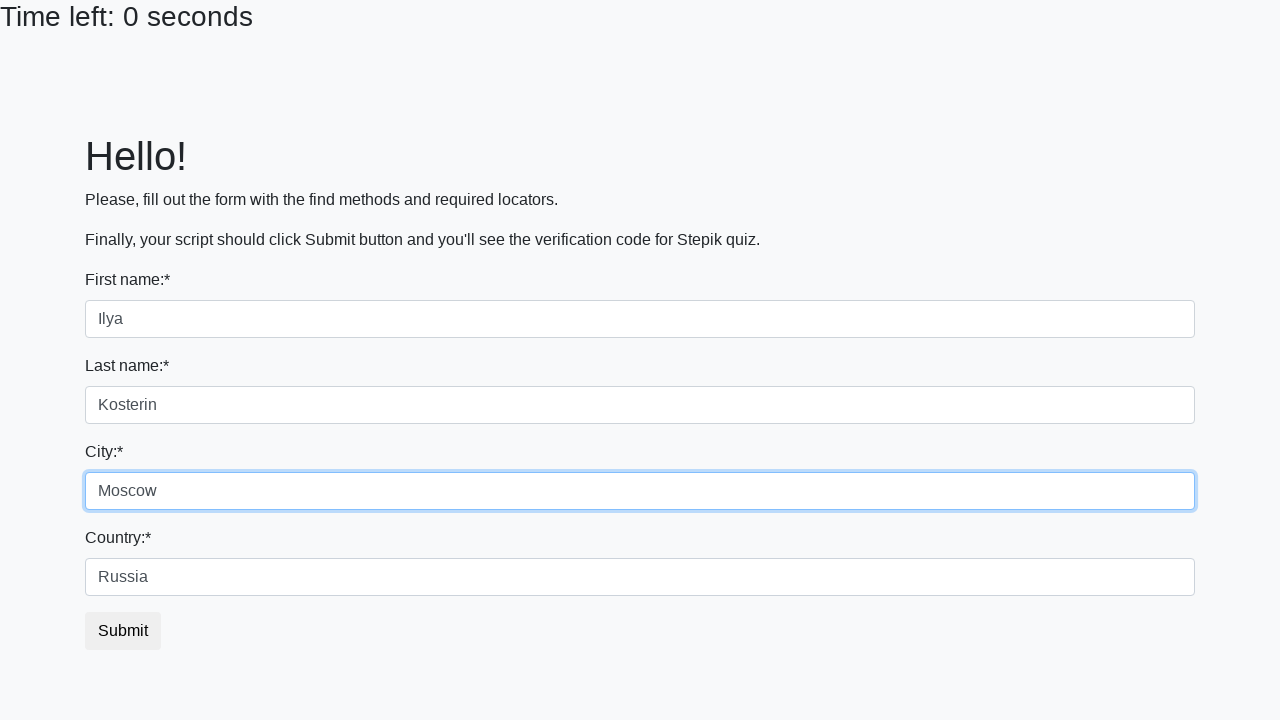

Clicked submit button to submit the form at (123, 631) on button.btn
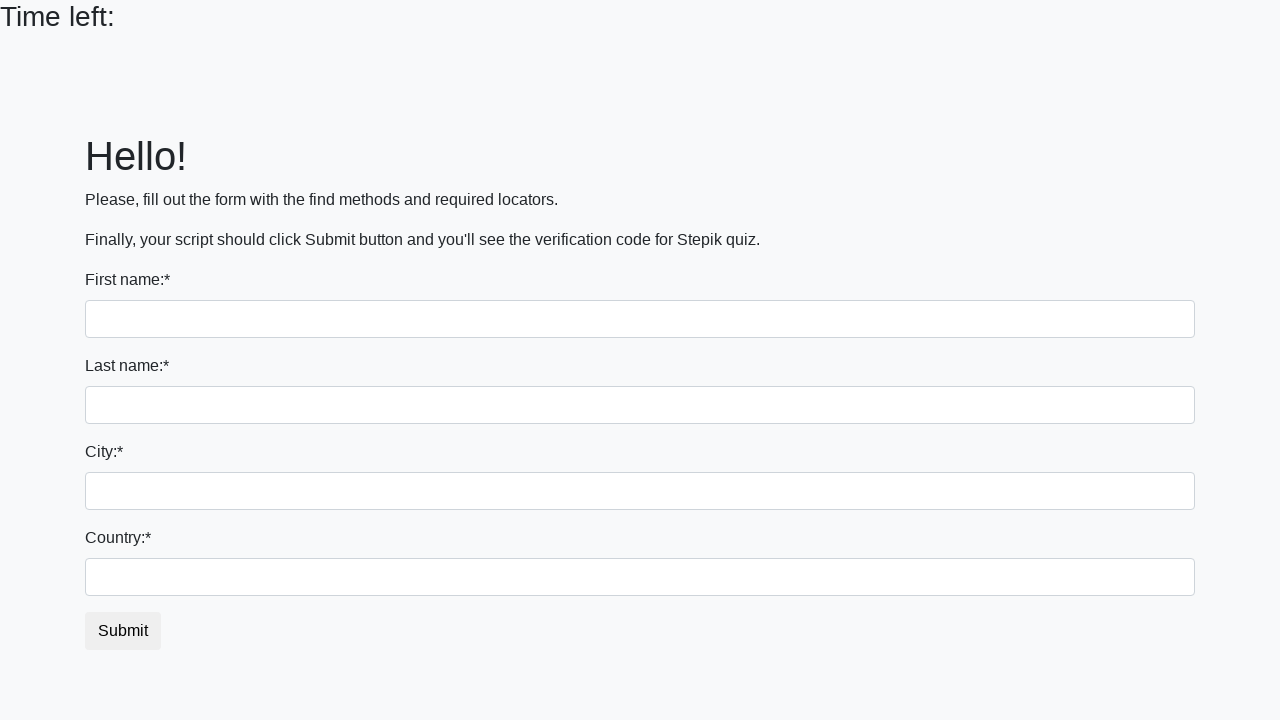

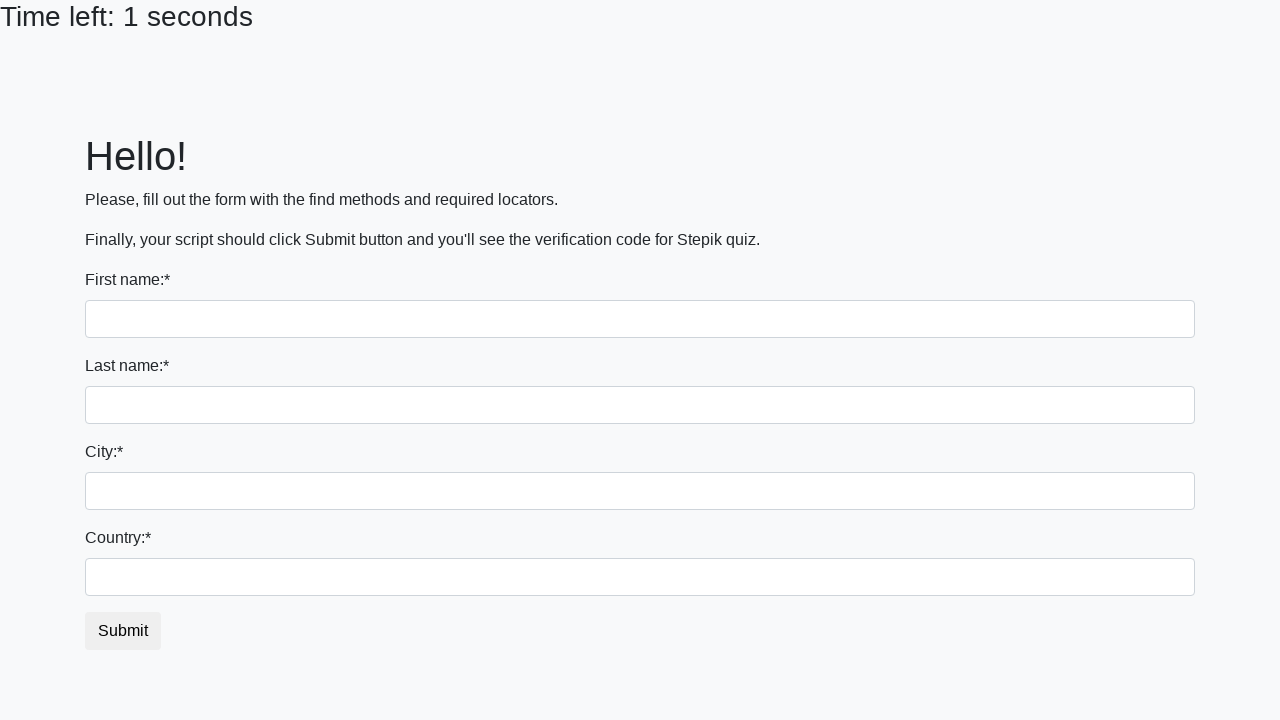